Tests form interaction by filling a name input field, clicking a button to trigger an alert, and interacting with the alert dialog.

Starting URL: https://mdn.github.io/learning-area/tools-testing/cross-browser-testing/accessibility/native-keyboard-accessibility.html

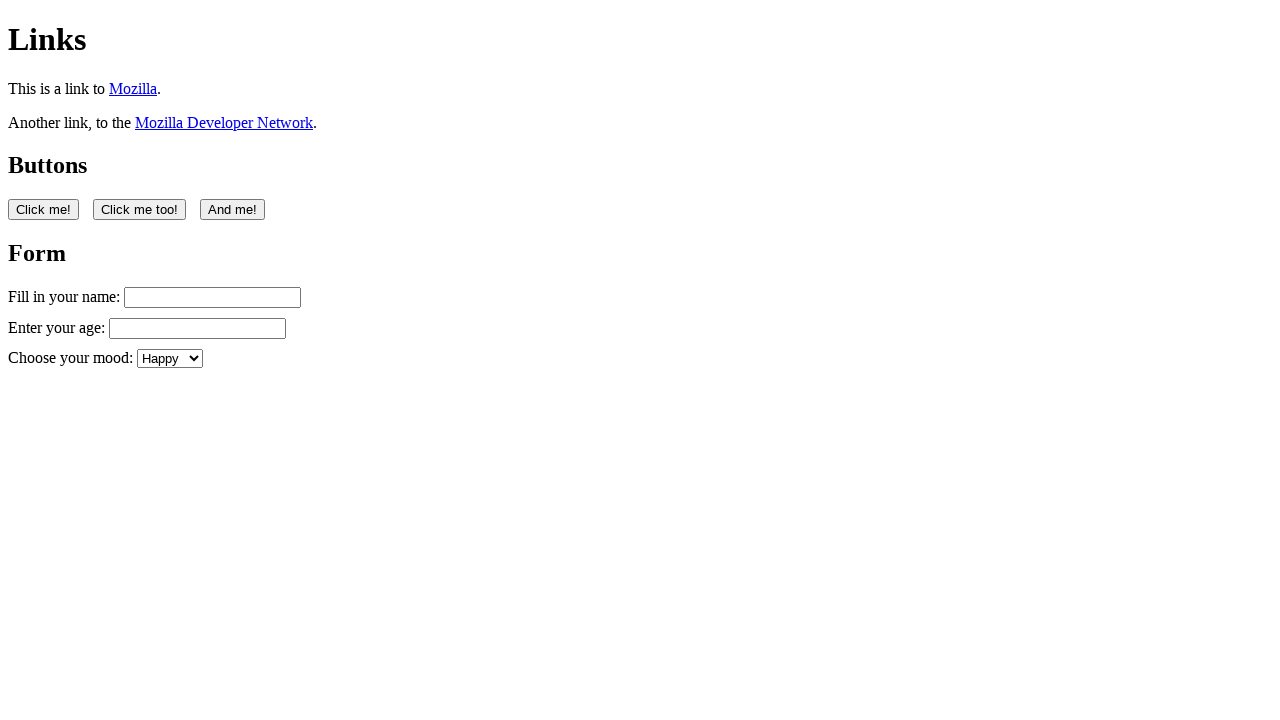

Navigated to native keyboard accessibility test page
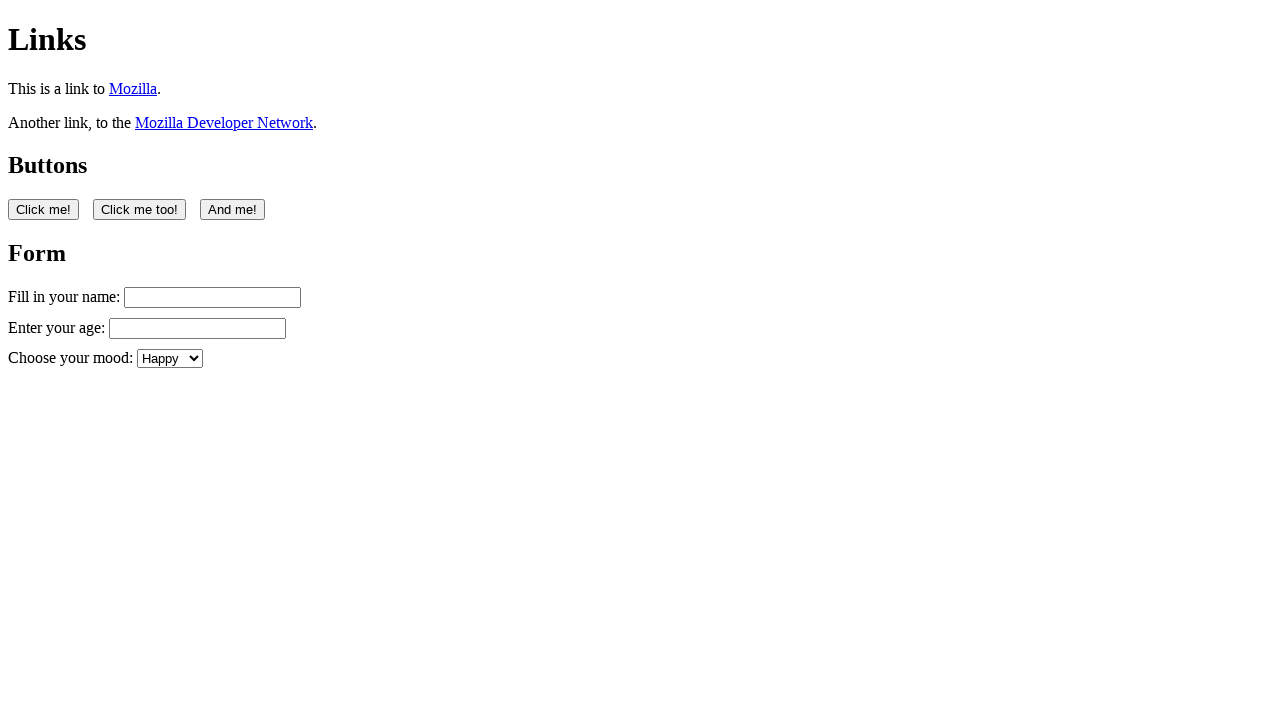

Filled name input field with 'Test User Input' on #name
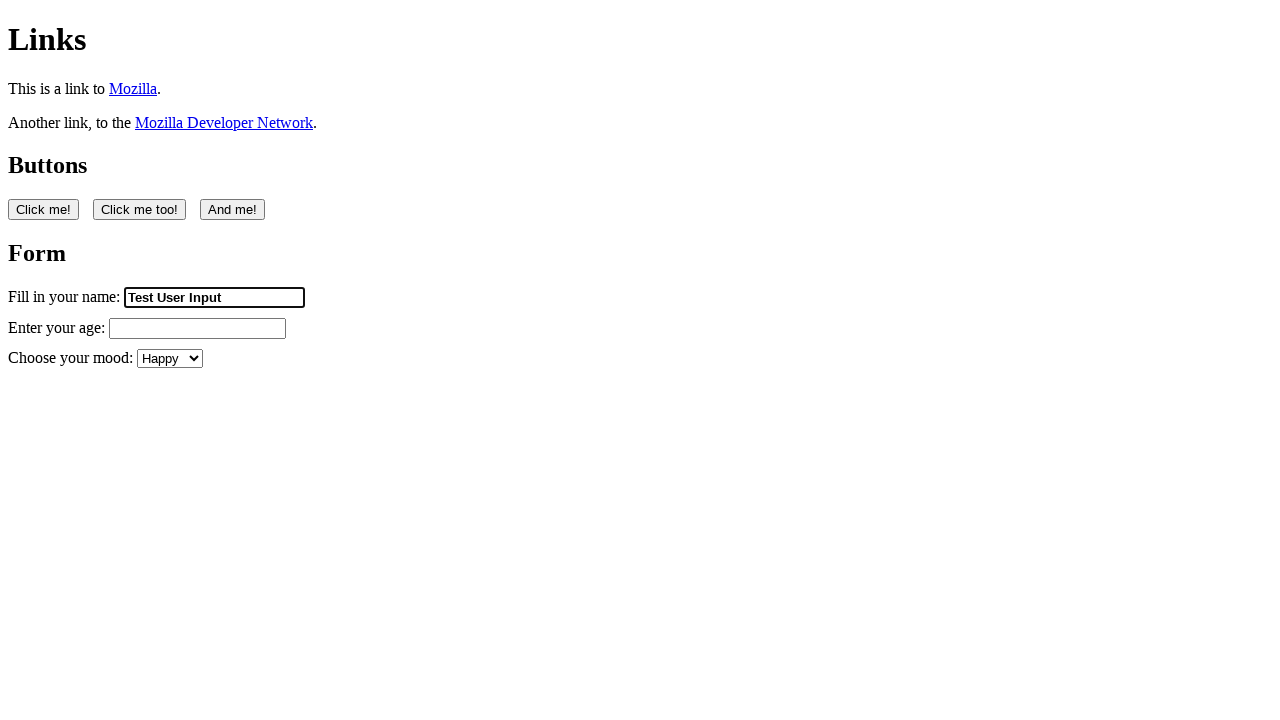

Clicked the first button at (44, 209) on button:nth-of-type(1)
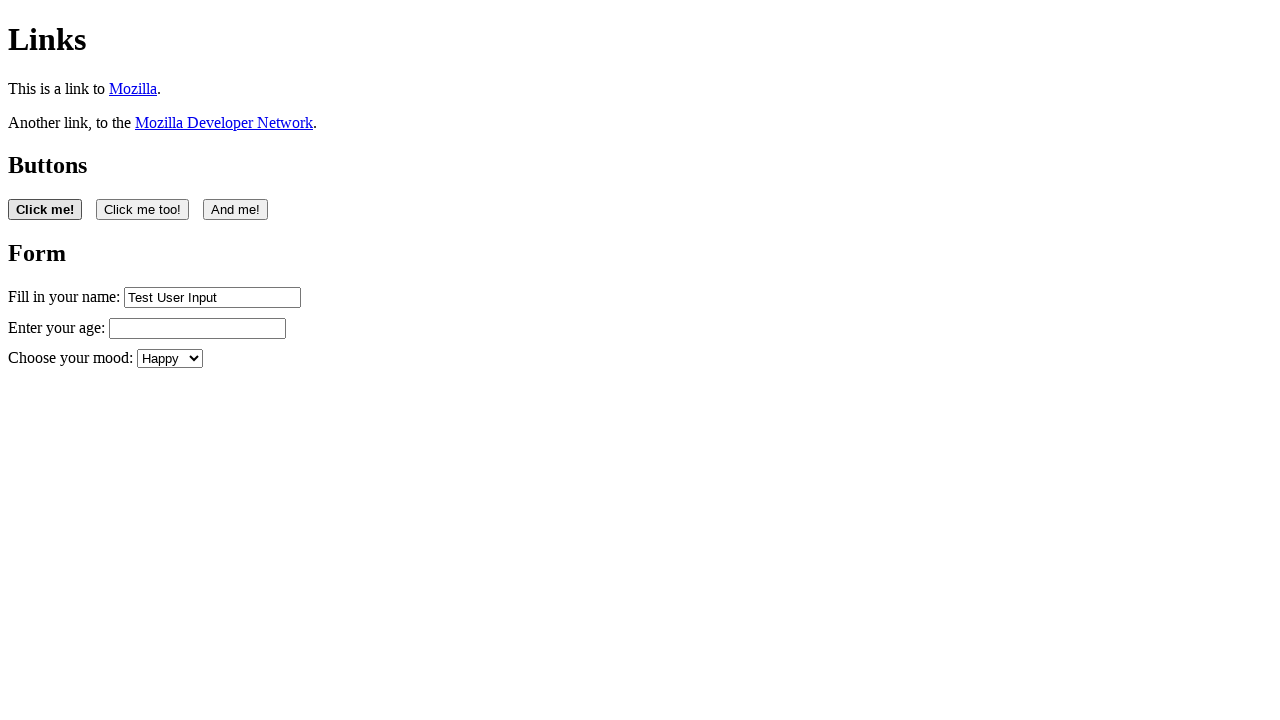

Clicked first button again to trigger alert dialog at (45, 209) on button:nth-of-type(1)
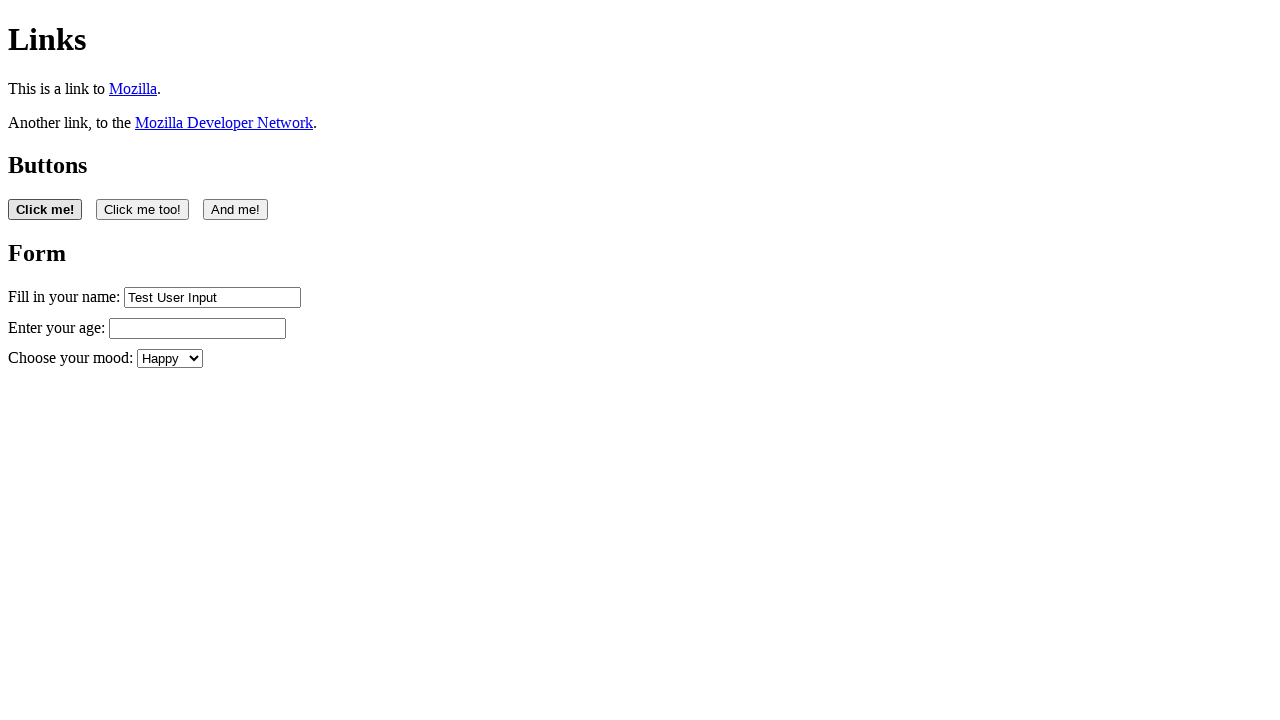

Alert dialog was accepted and handled
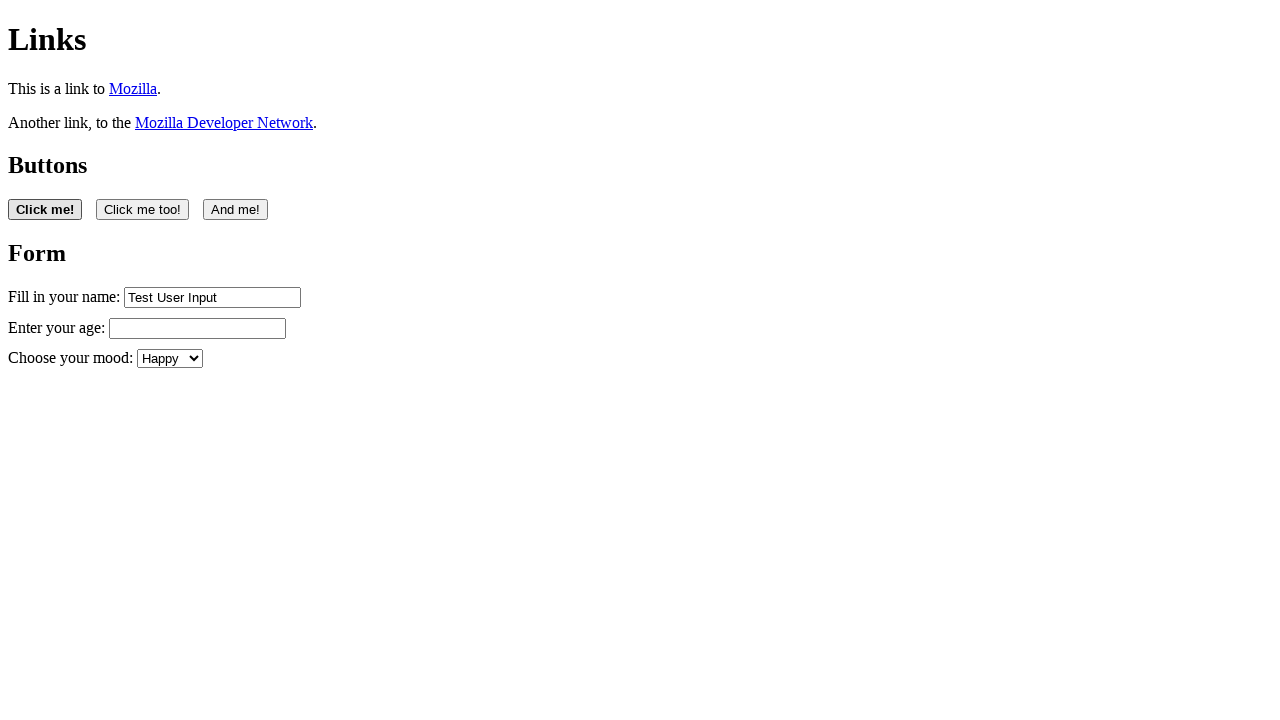

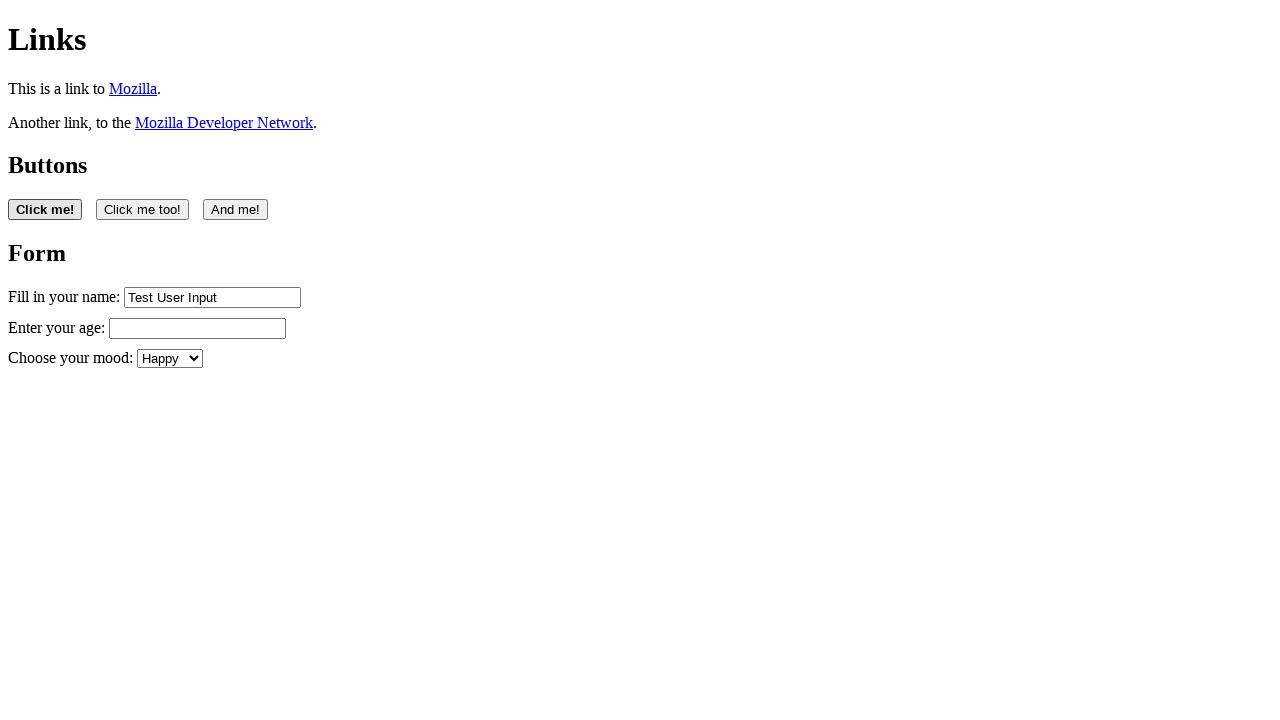